Tests drag and drop functionality by dragging element A to element B's position and verifying the swap occurred.

Starting URL: https://the-internet.herokuapp.com/drag_and_drop

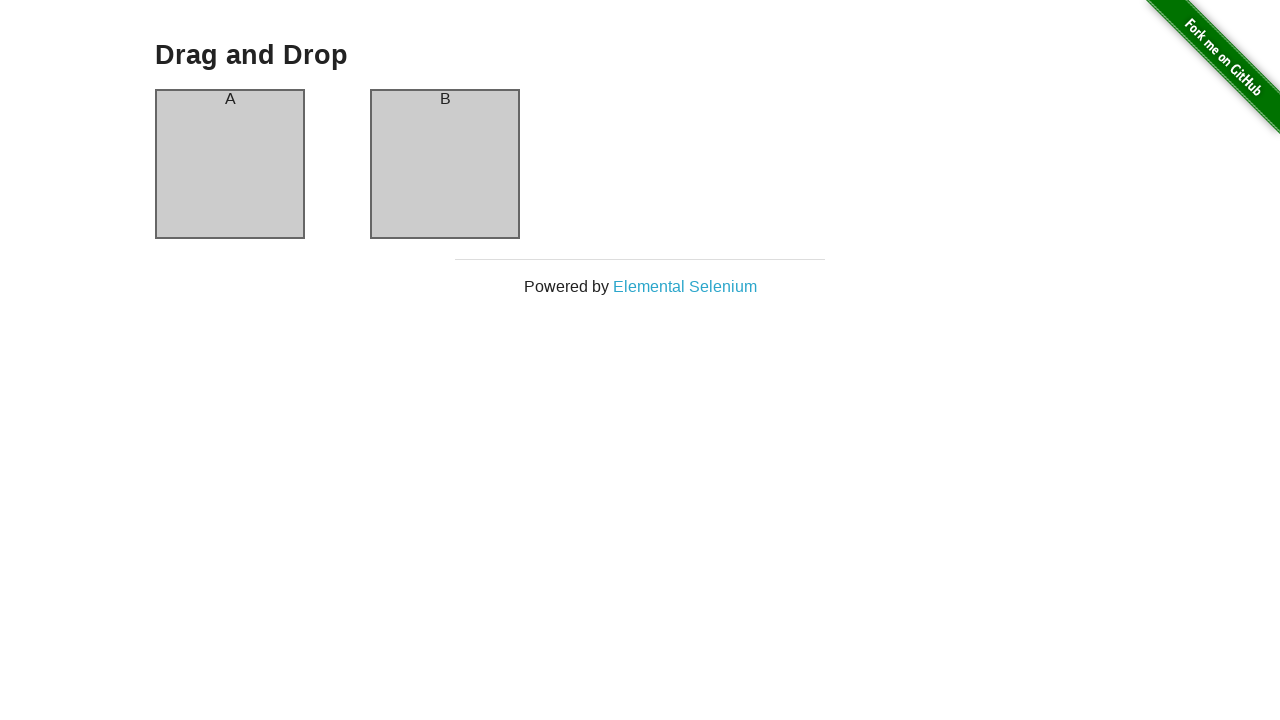

Navigated to drag and drop test page
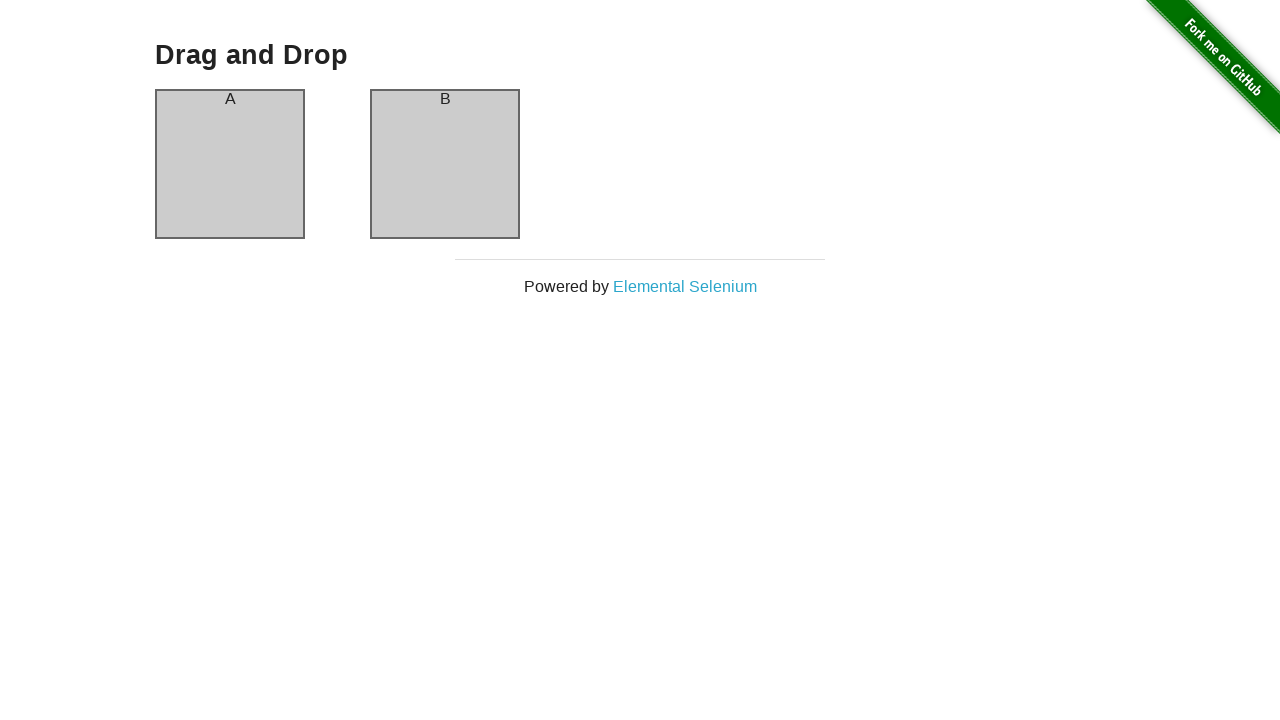

Located column A element
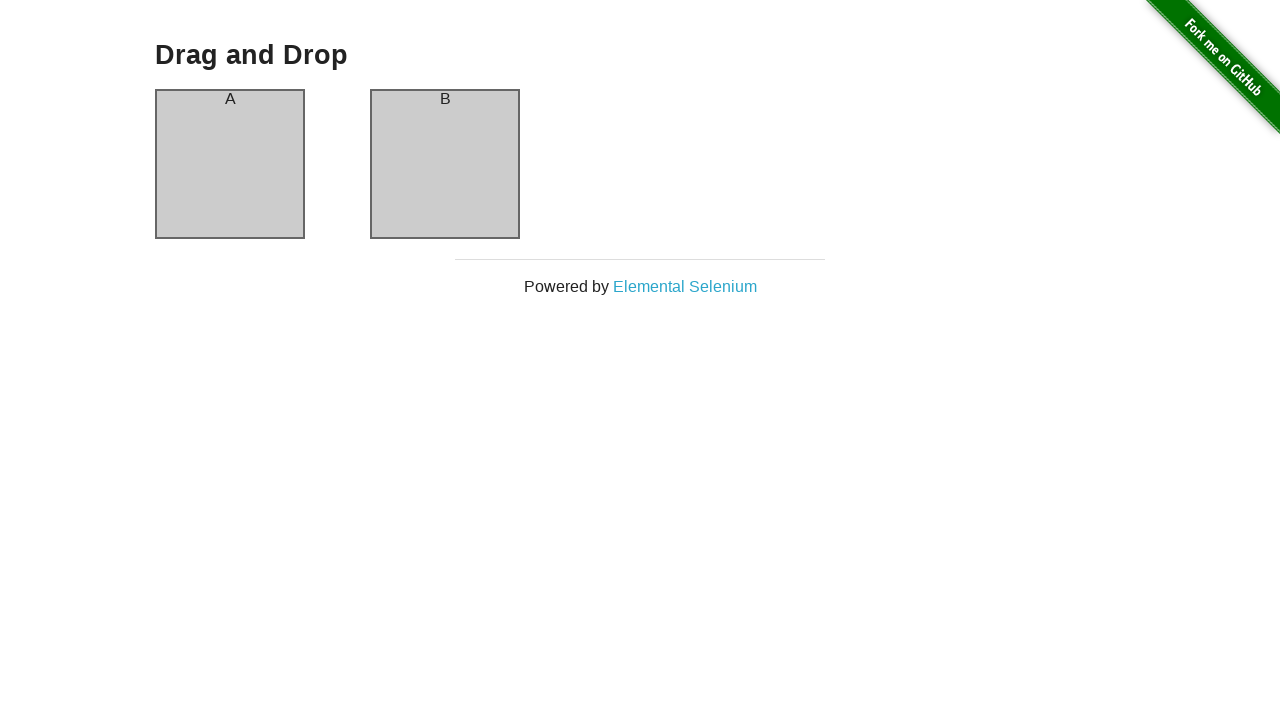

Located column B element
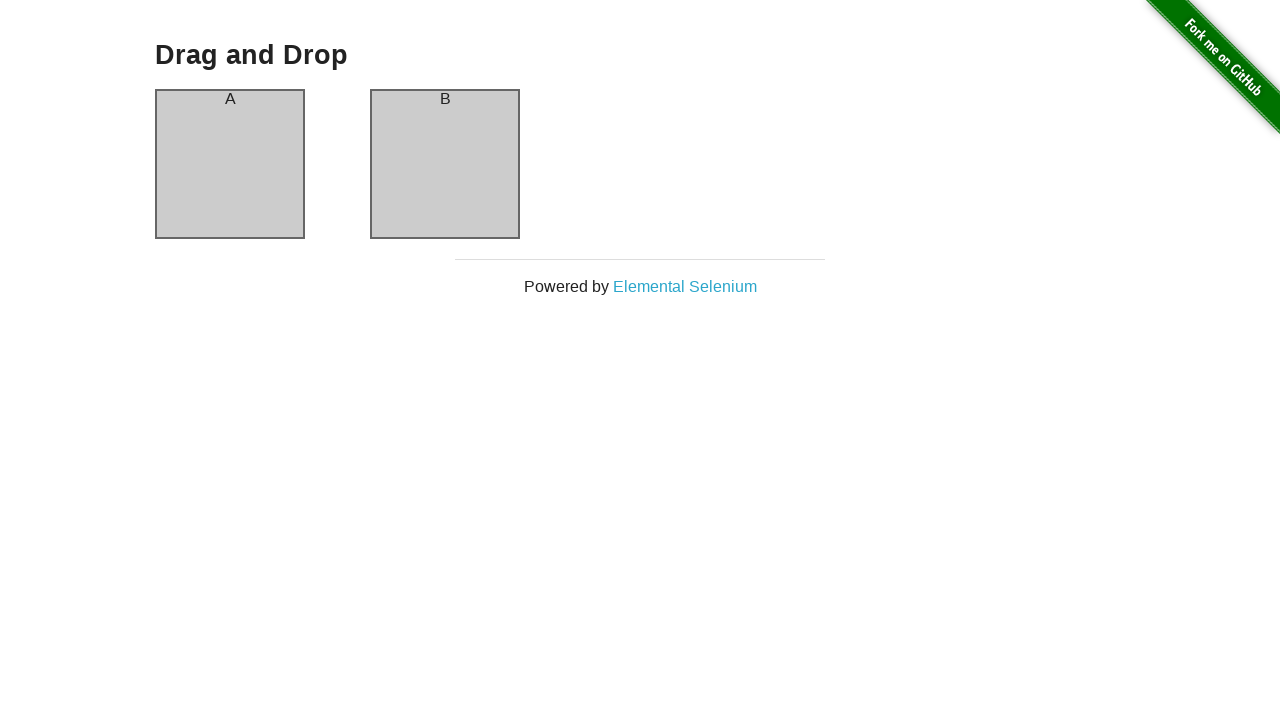

Dragged column A to column B position at (445, 164)
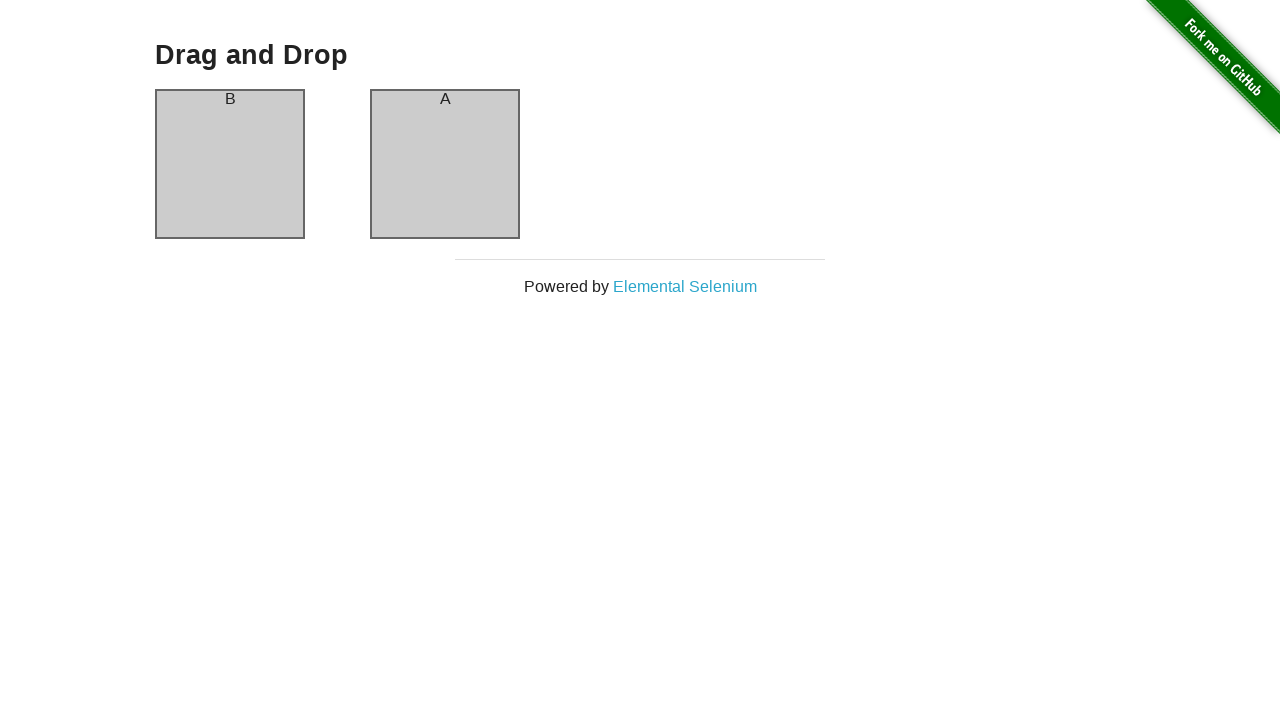

Verified that column B now contains 'A' after drag and drop swap
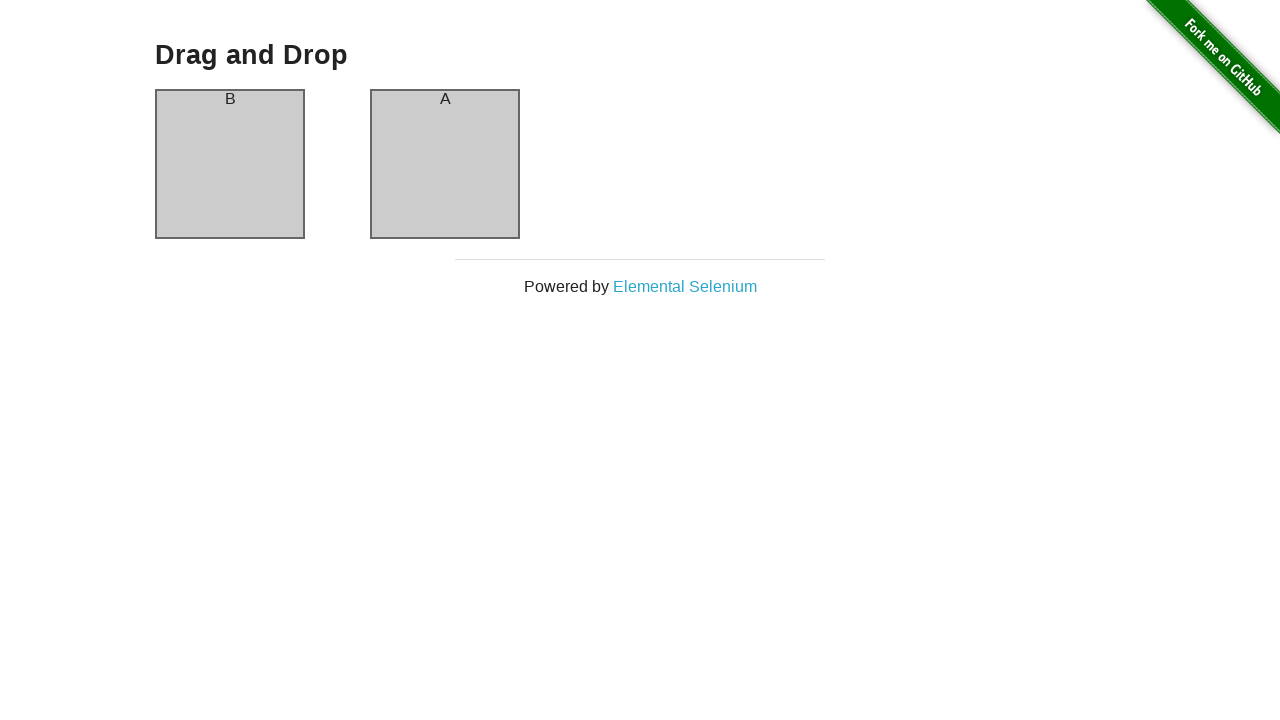

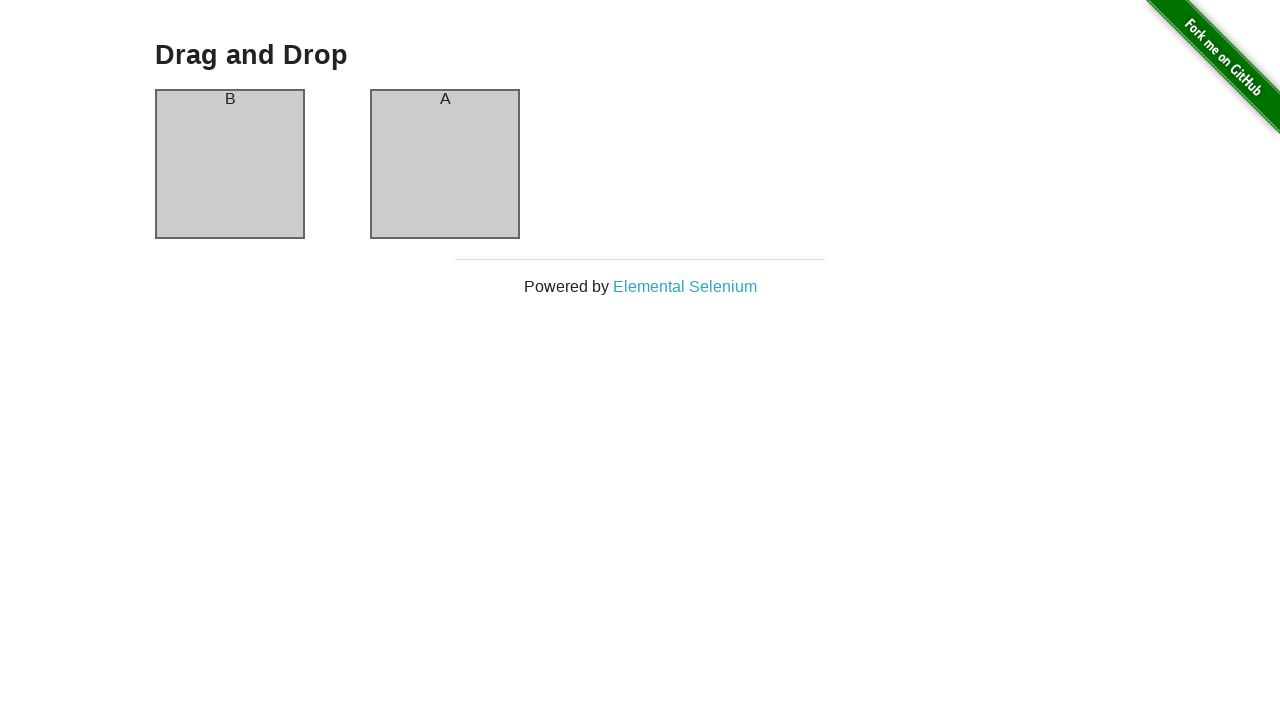